Tests dynamic controls functionality by checking if a text field is enabled, clicking a button to toggle its state, and verifying the state change.

Starting URL: https://training-support.net/webelements/dynamic-controls

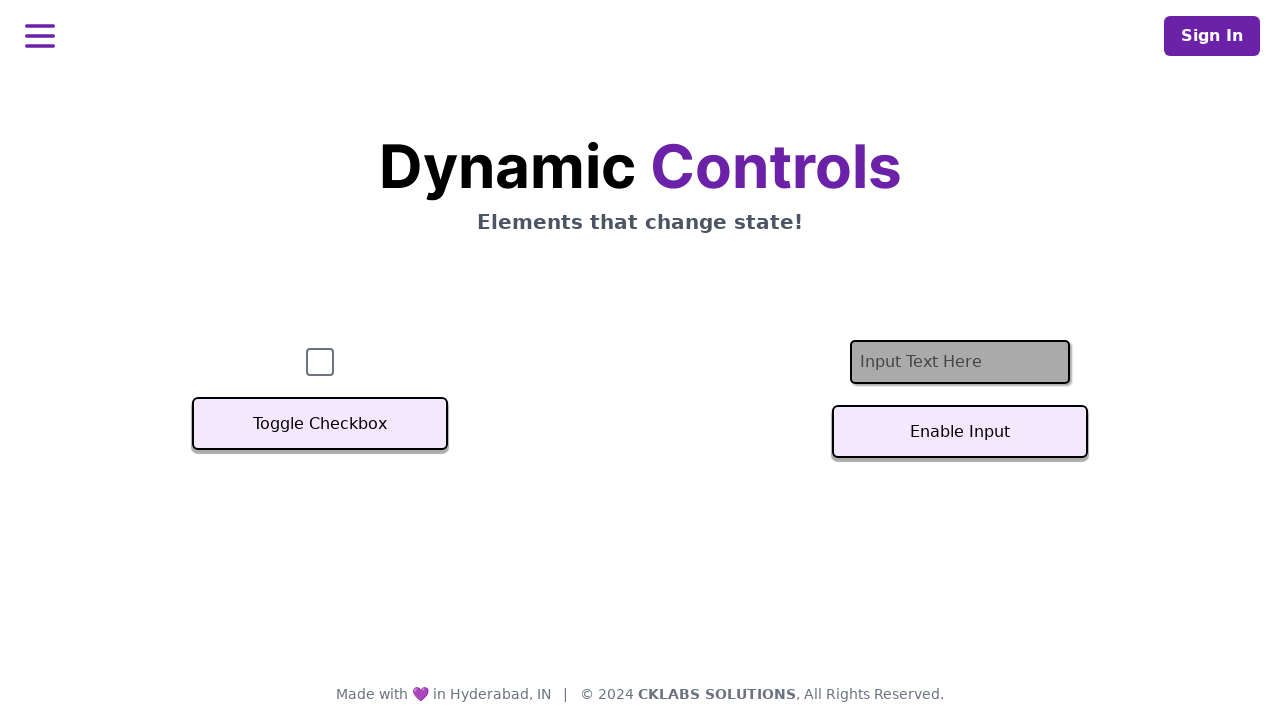

Located the text input field
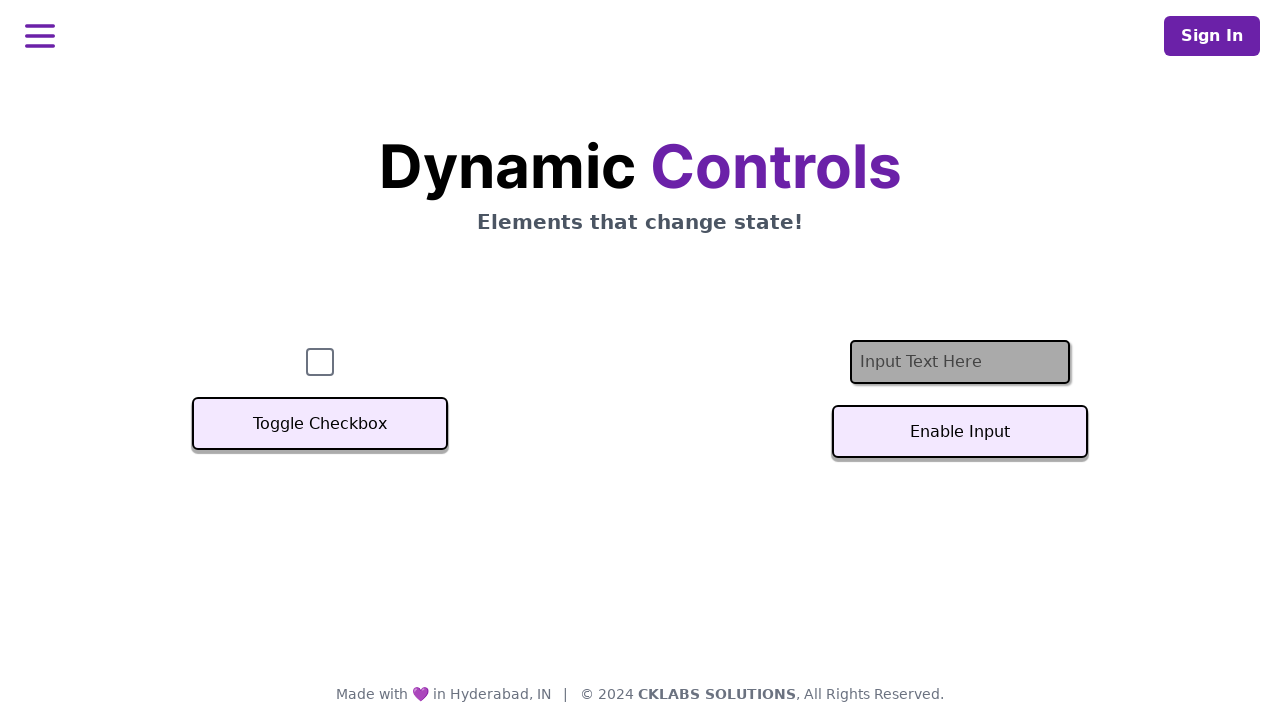

Checked initial state of text field - enabled: False
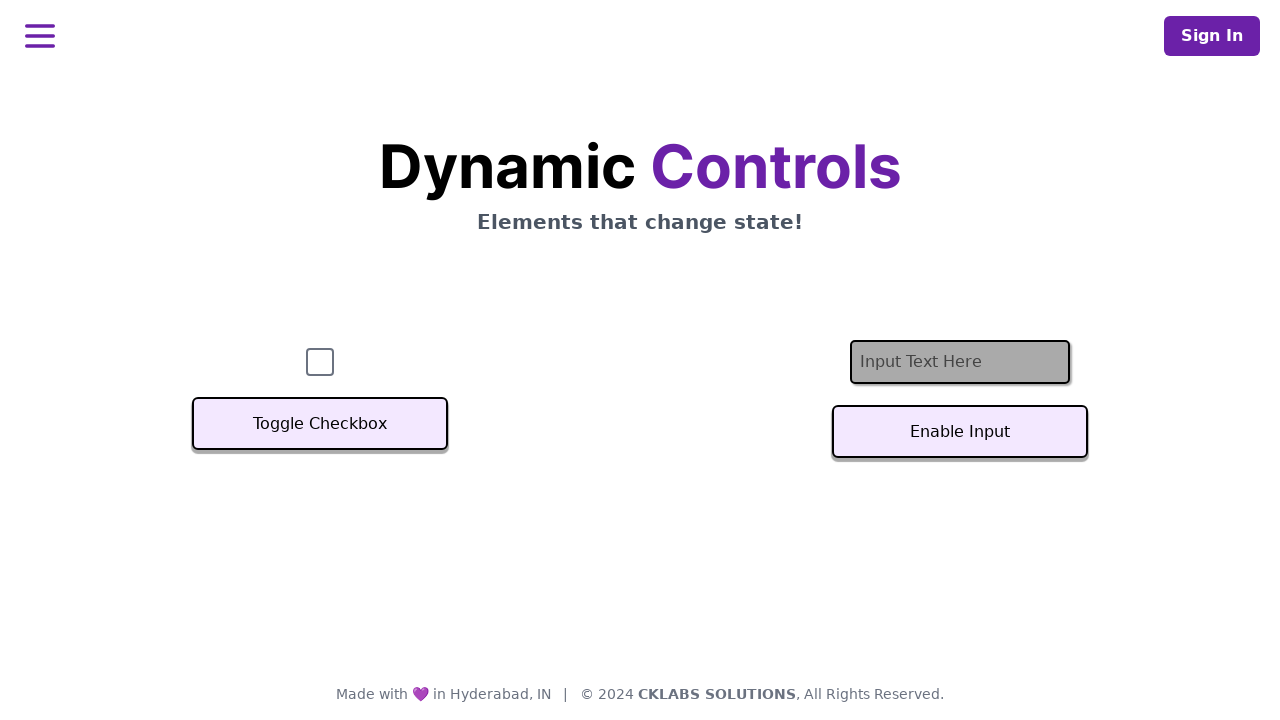

Clicked button to toggle text field state at (960, 432) on #textInputButton
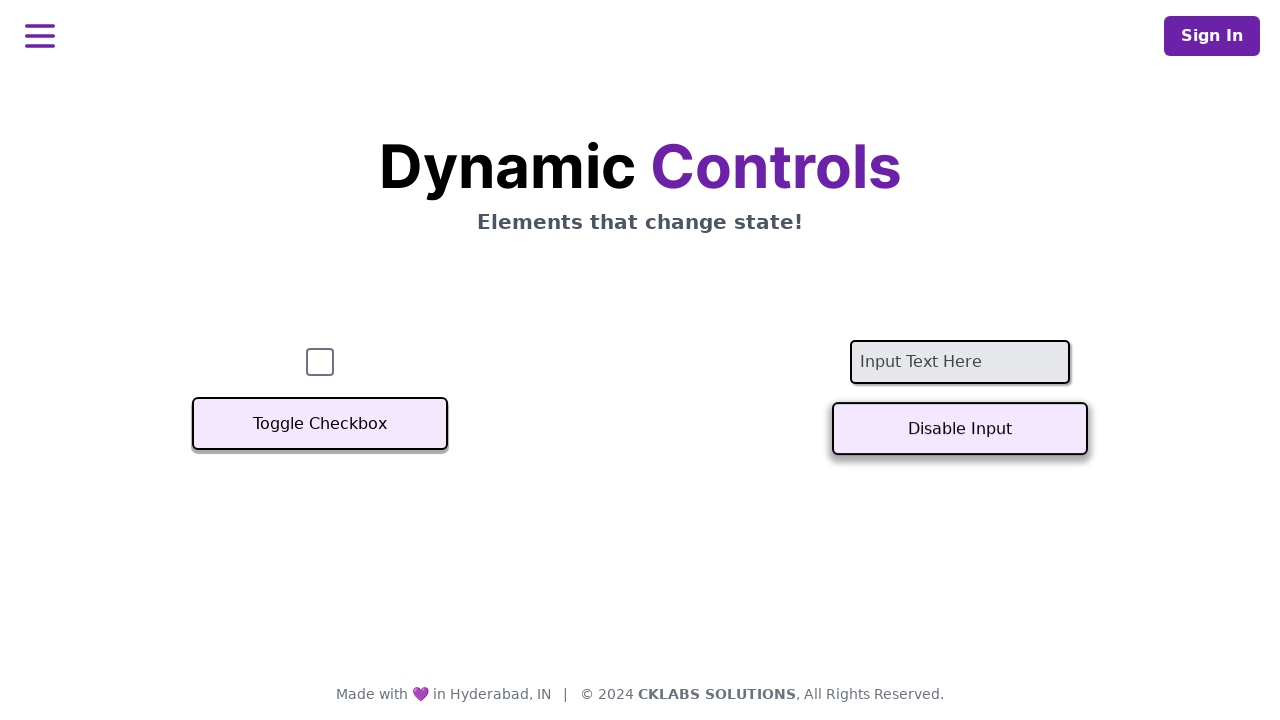

Waited 1000ms for state change to take effect
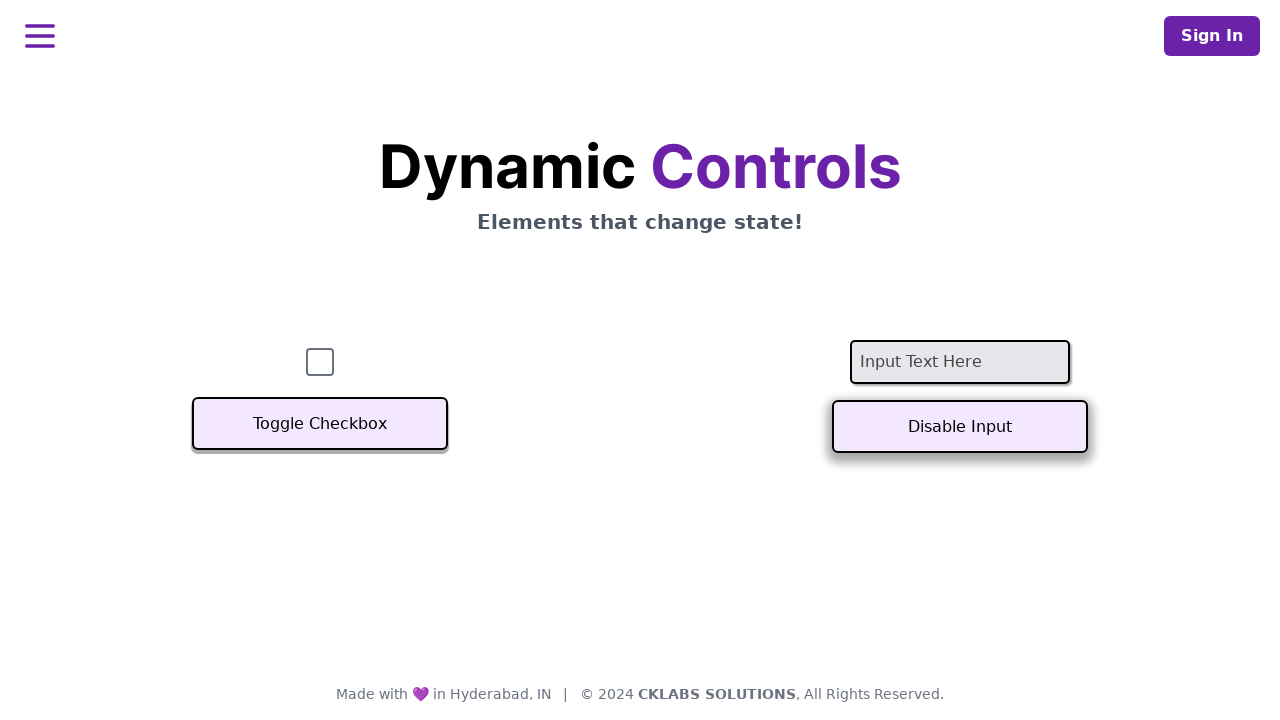

Checked text field state after toggle - enabled: True
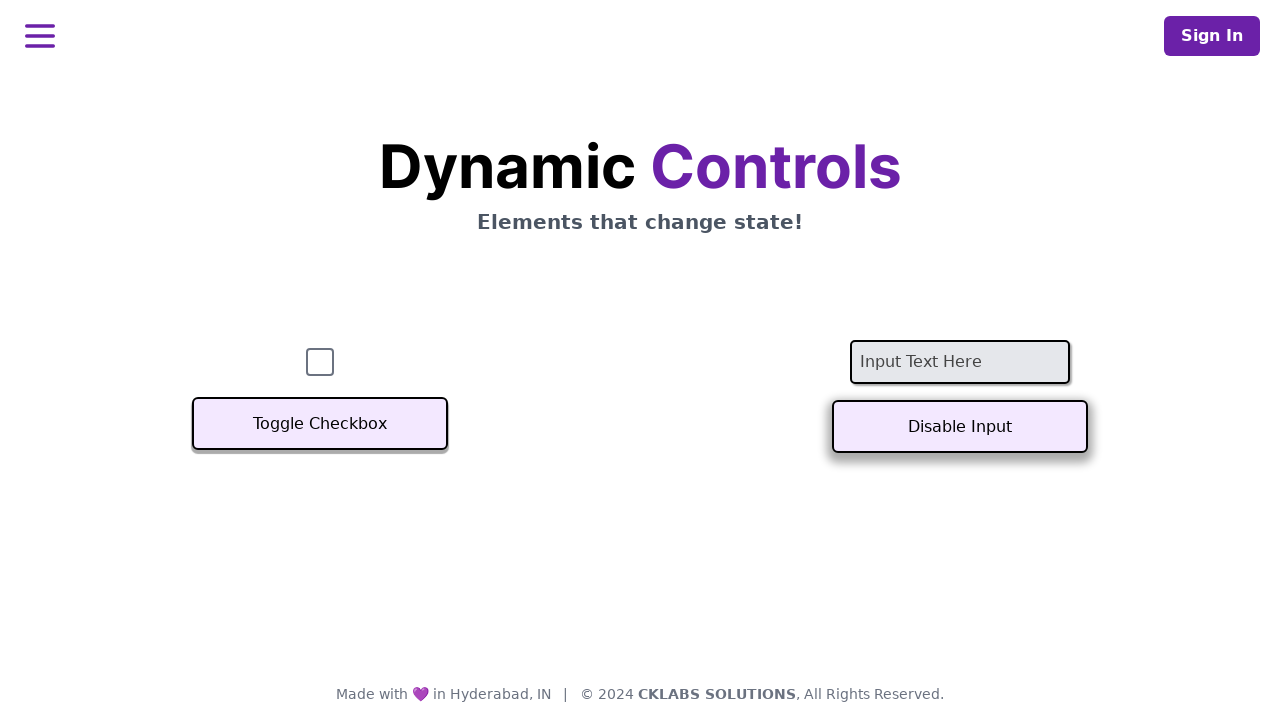

Retrieved page title: Selenium: Dynamic Controls
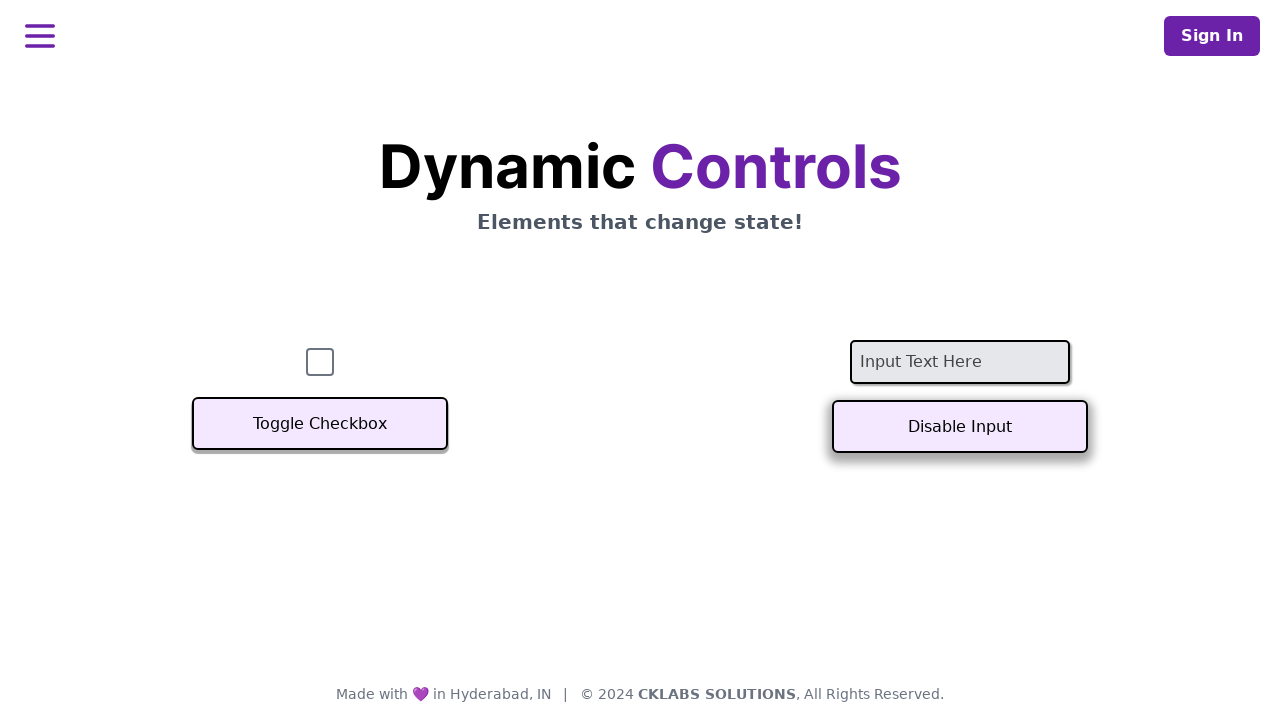

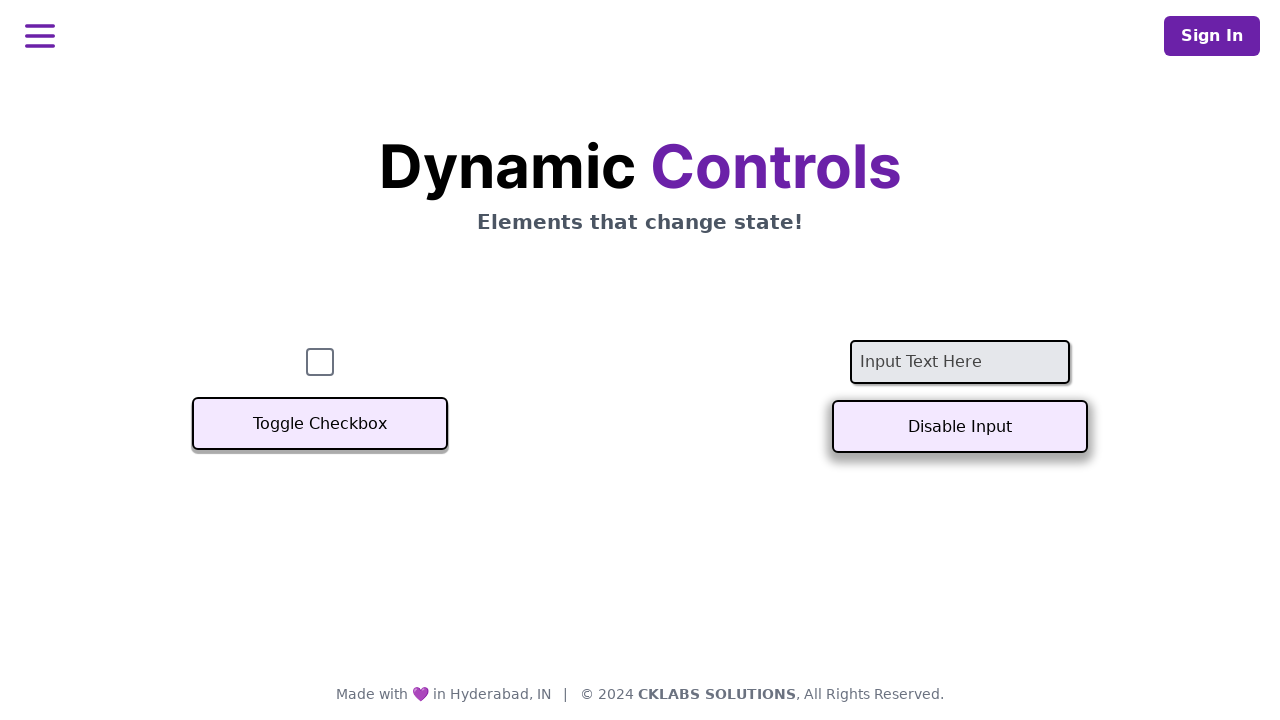